Tests form submission with all fields containing only spaces to verify empty field validation

Starting URL: https://suninjuly.github.io/registration1.html

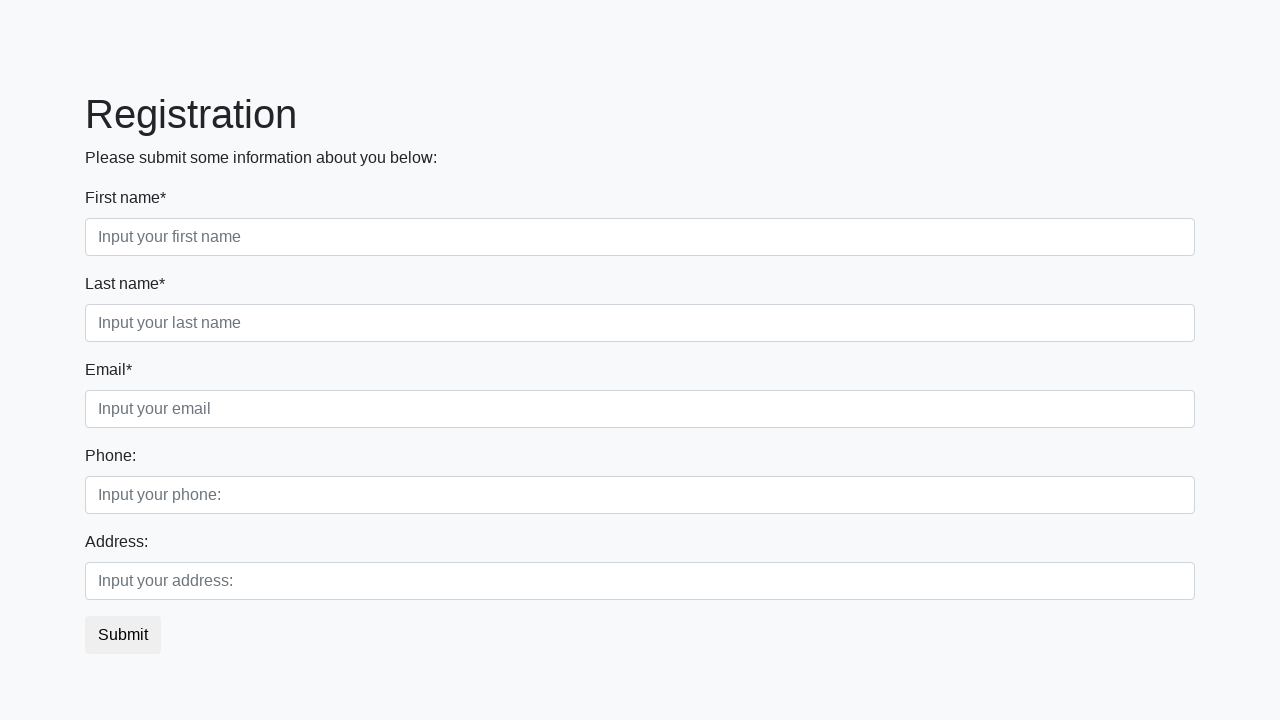

Filled first name field with space character on .first_block .form-group:nth-child(1) input
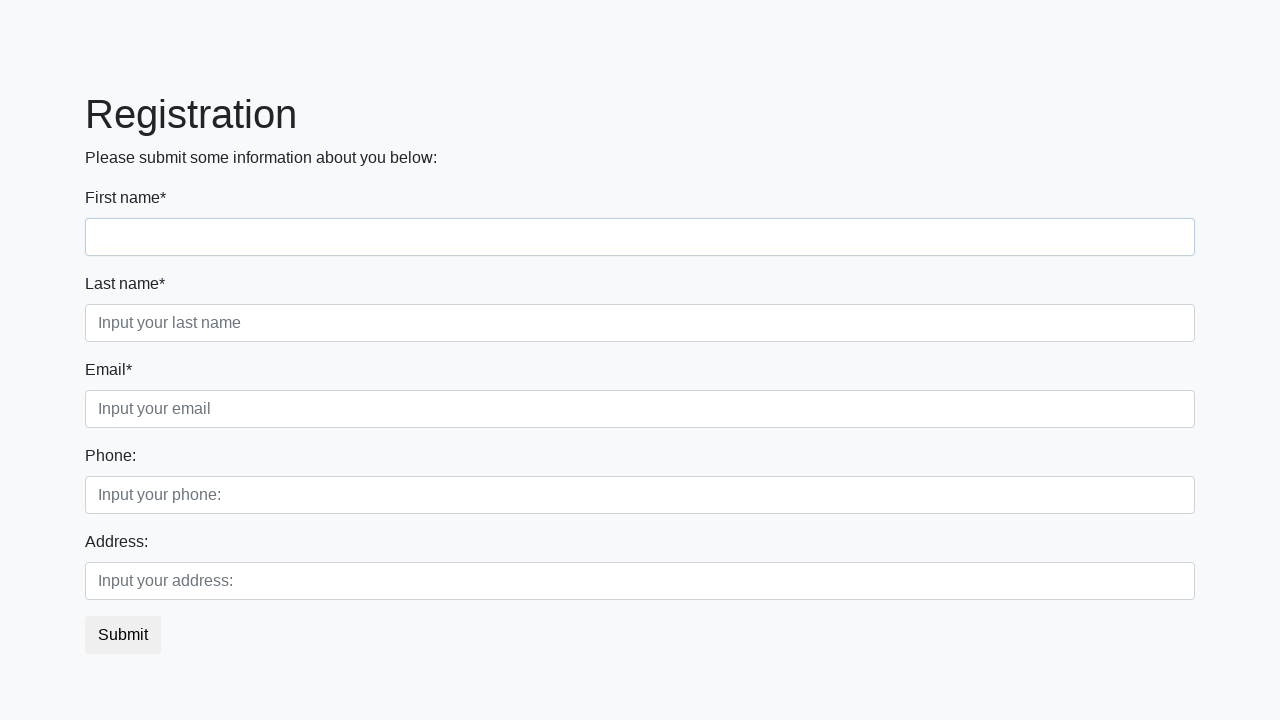

Filled last name field with space character on input[placeholder='Input your last name']
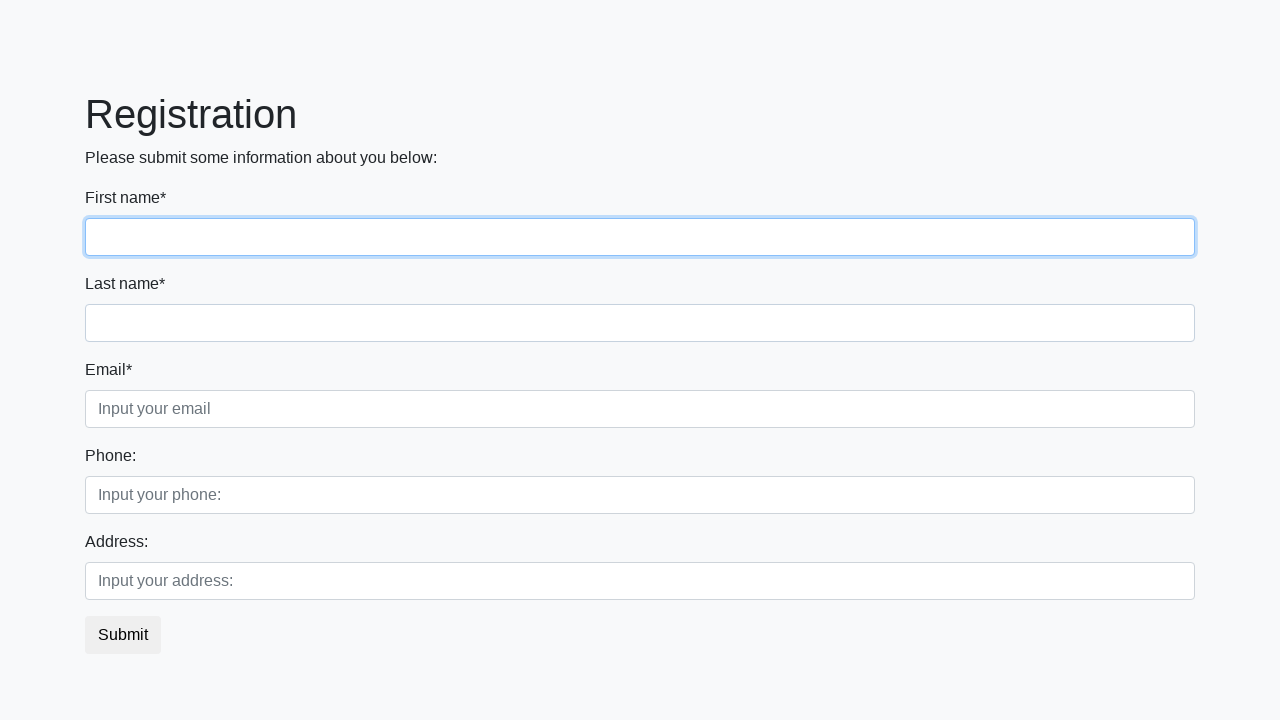

Filled email field with space character on input[placeholder='Input your email']
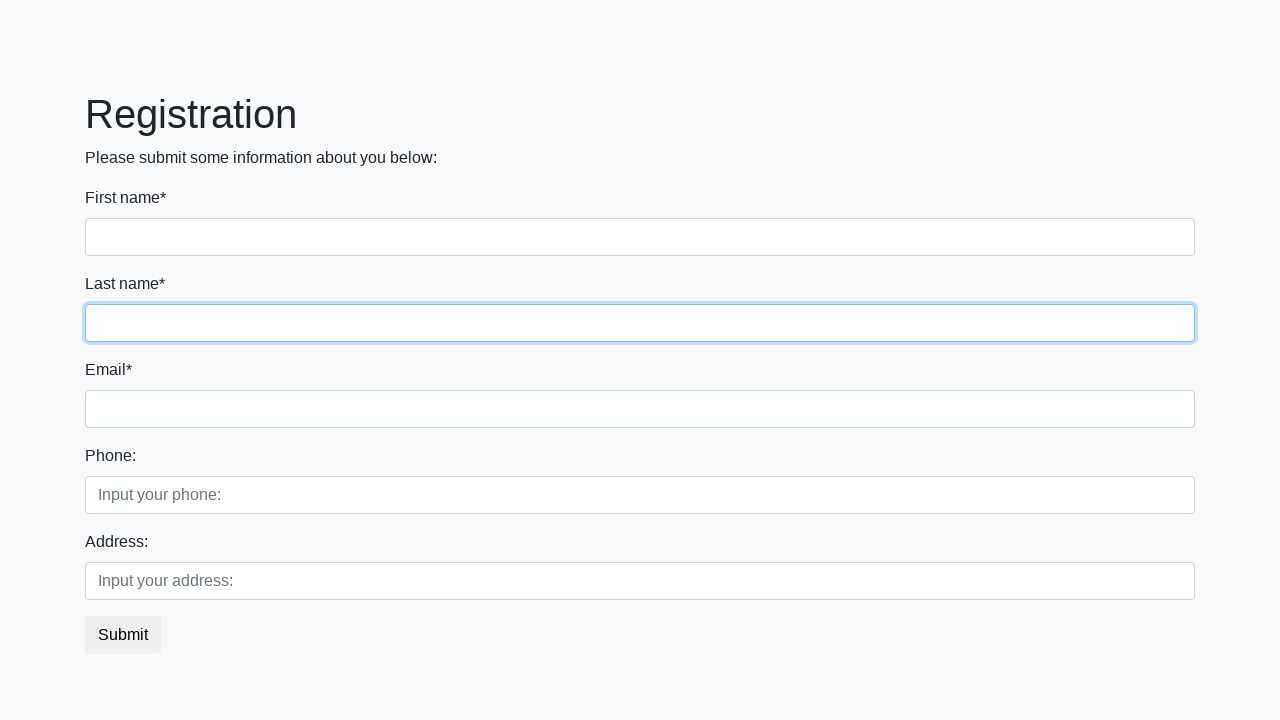

Filled phone field with space character on input[placeholder='Input your phone:']
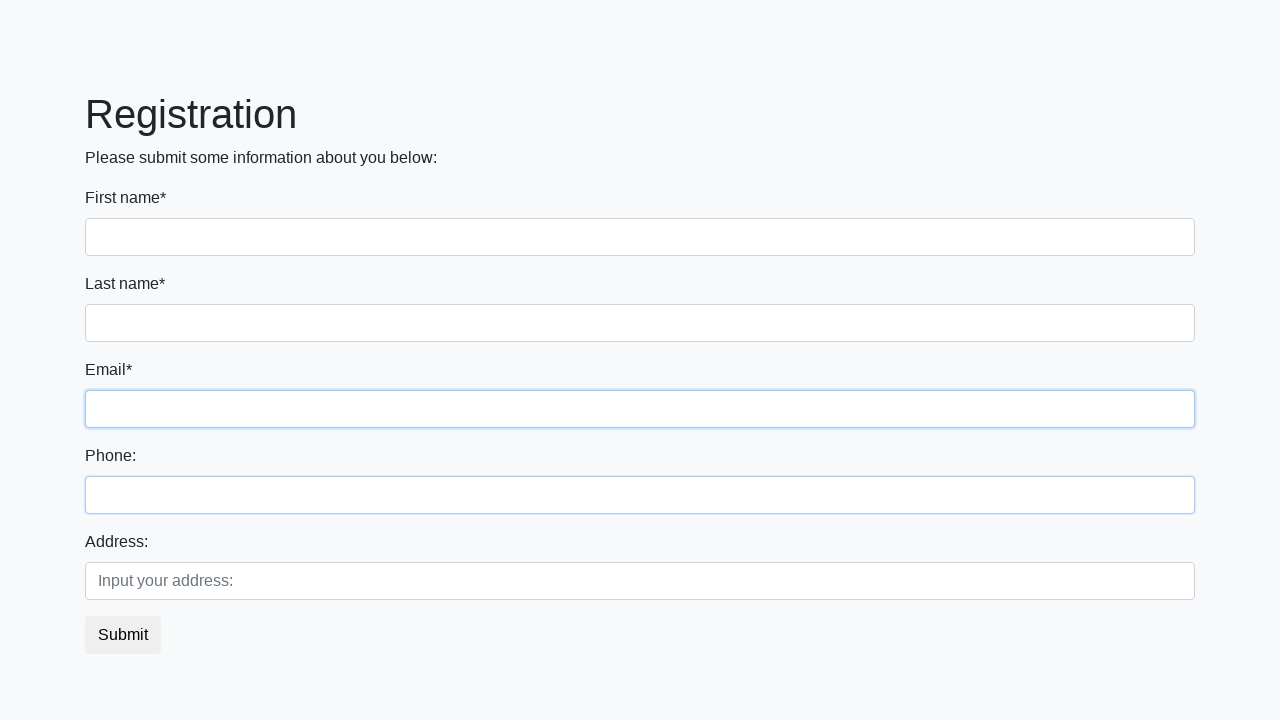

Filled address field with space character on input[placeholder='Input your address:']
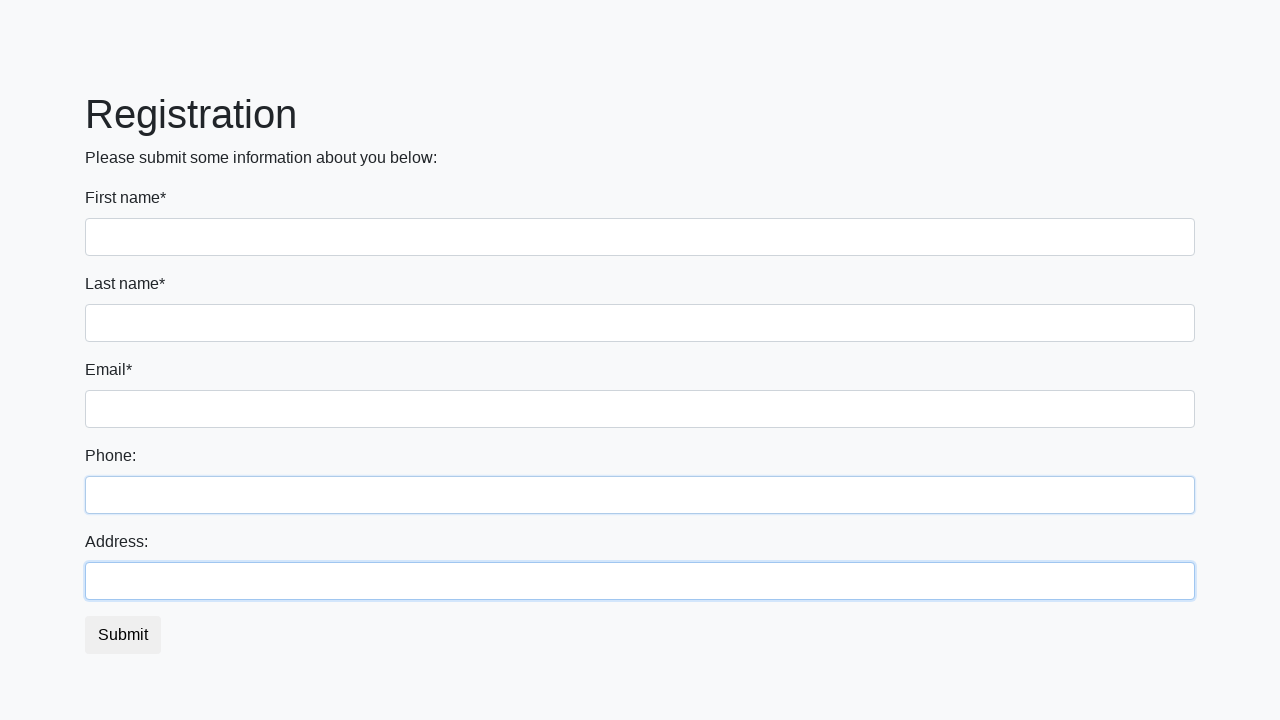

Clicked form submit button to test empty field validation at (123, 635) on [type='submit']
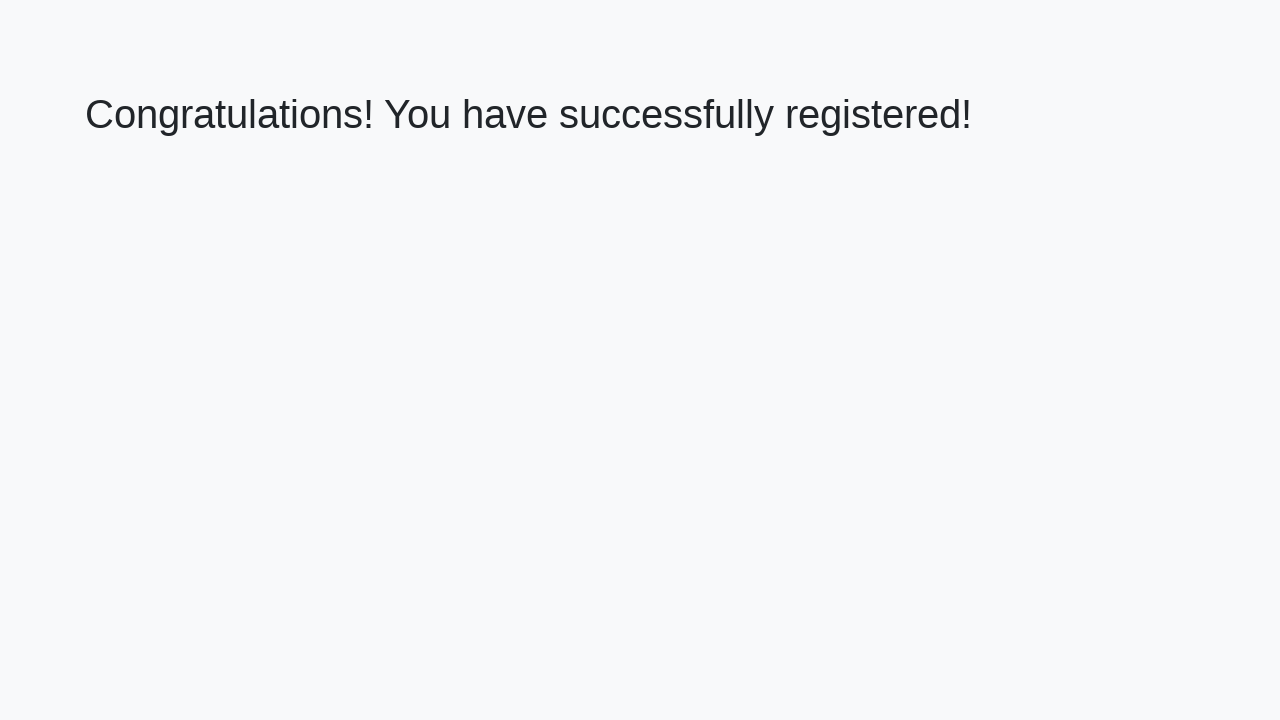

Result page loaded with h1 element visible
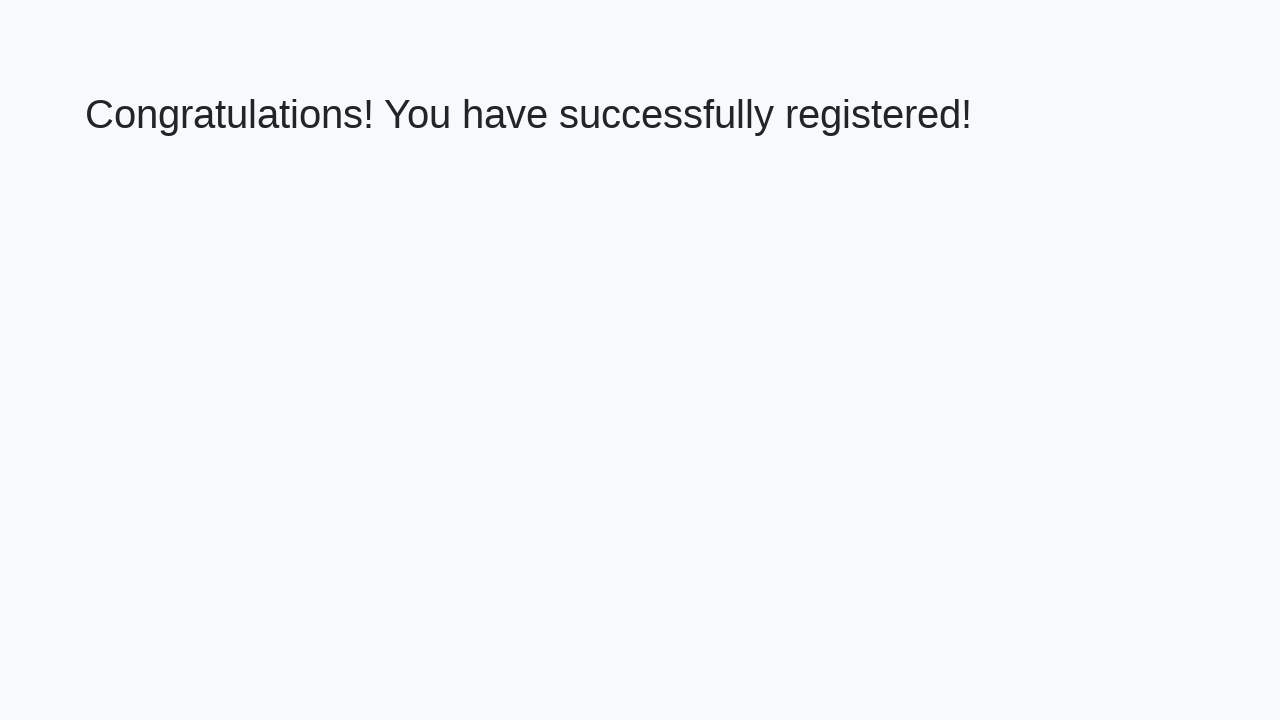

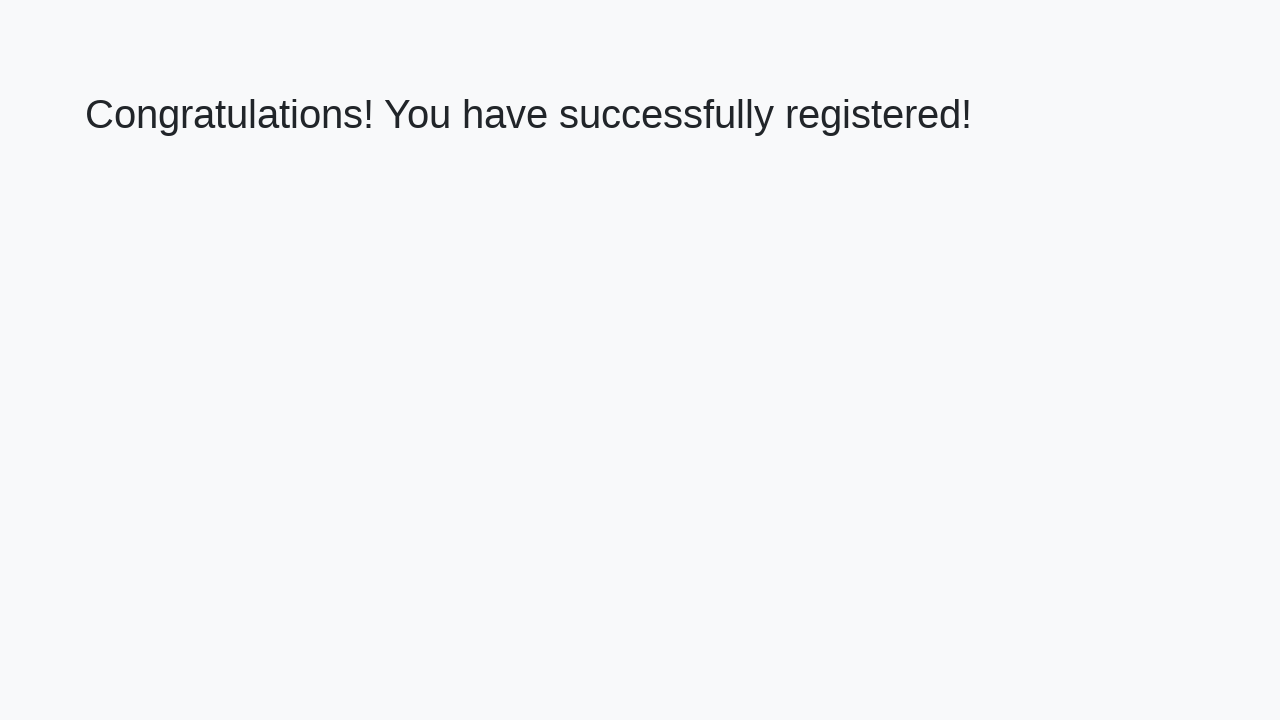